Tests window switching functionality by opening a new tab and switching between windows

Starting URL: https://formy-project.herokuapp.com/switch-window

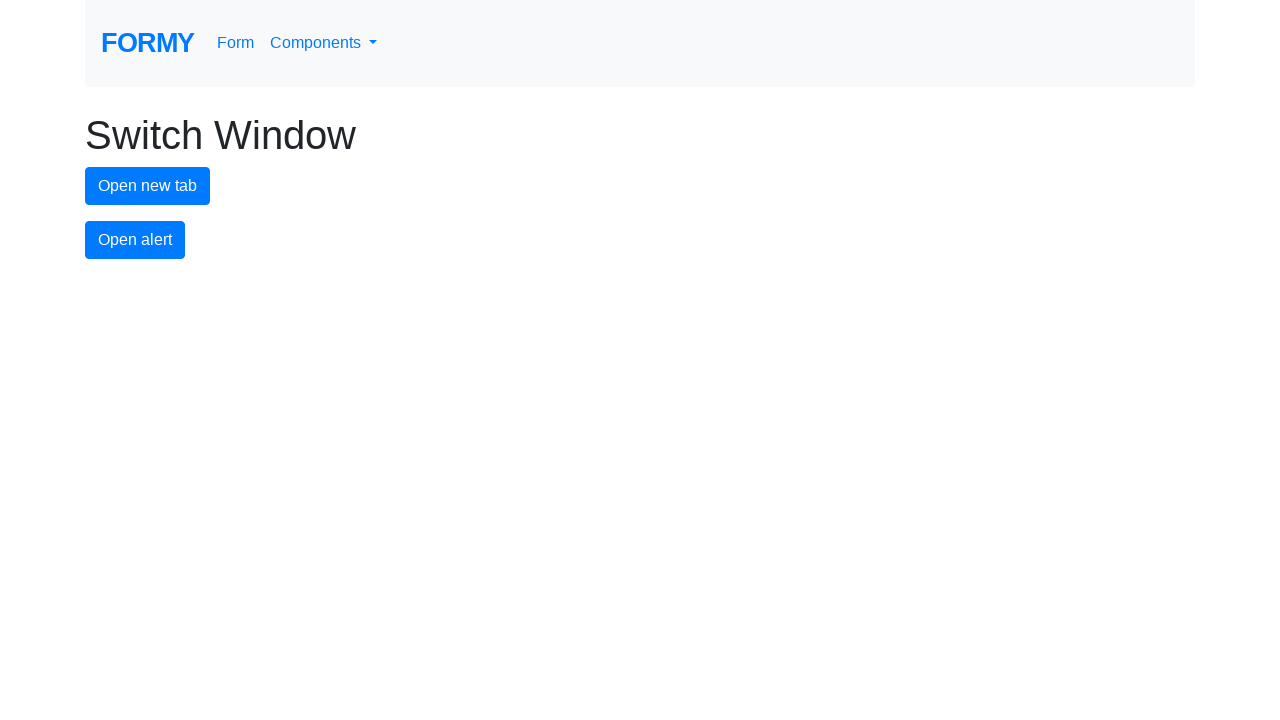

Clicked button to open a new tab at (148, 186) on #new-tab-button
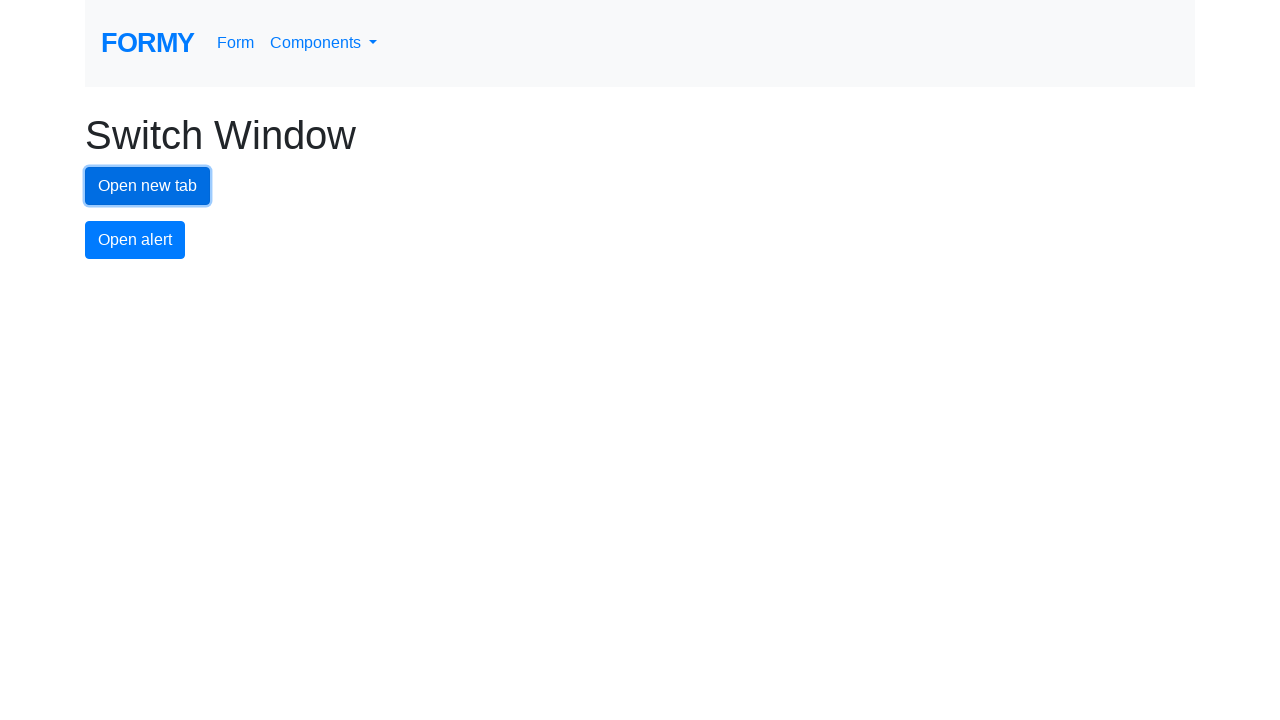

Retrieved all open pages/tabs
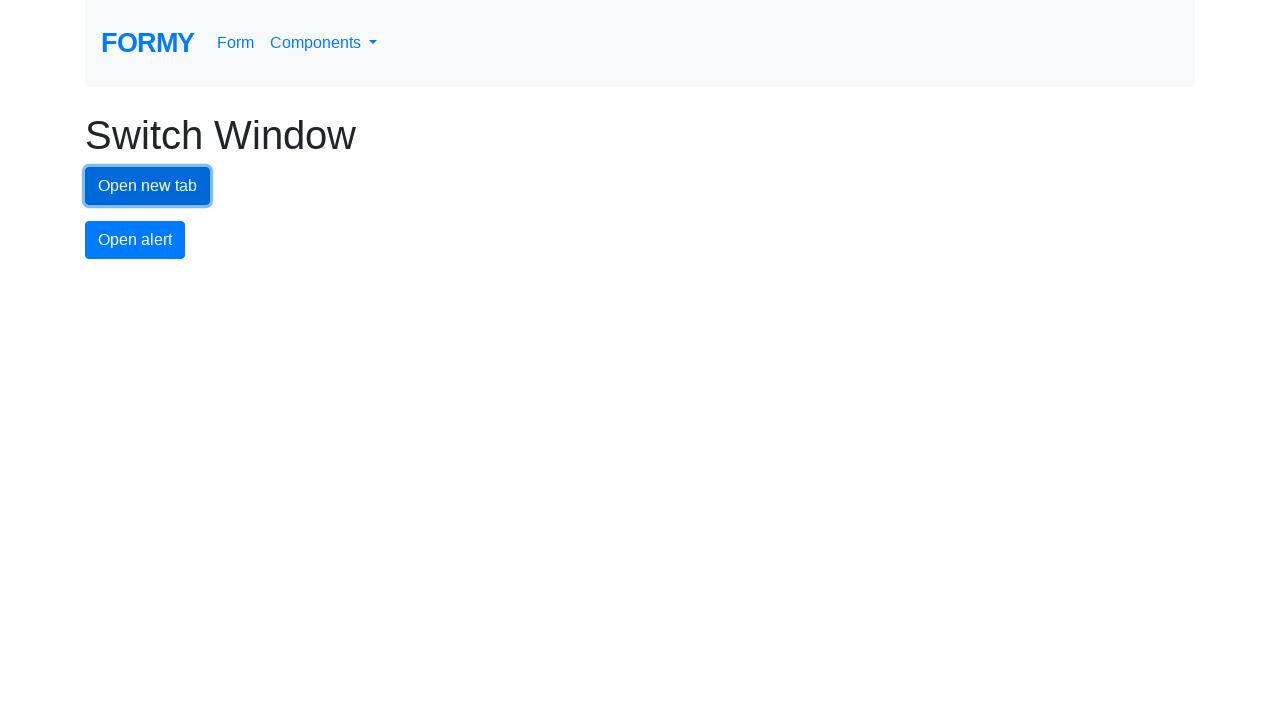

Switched to the new tab (last in list)
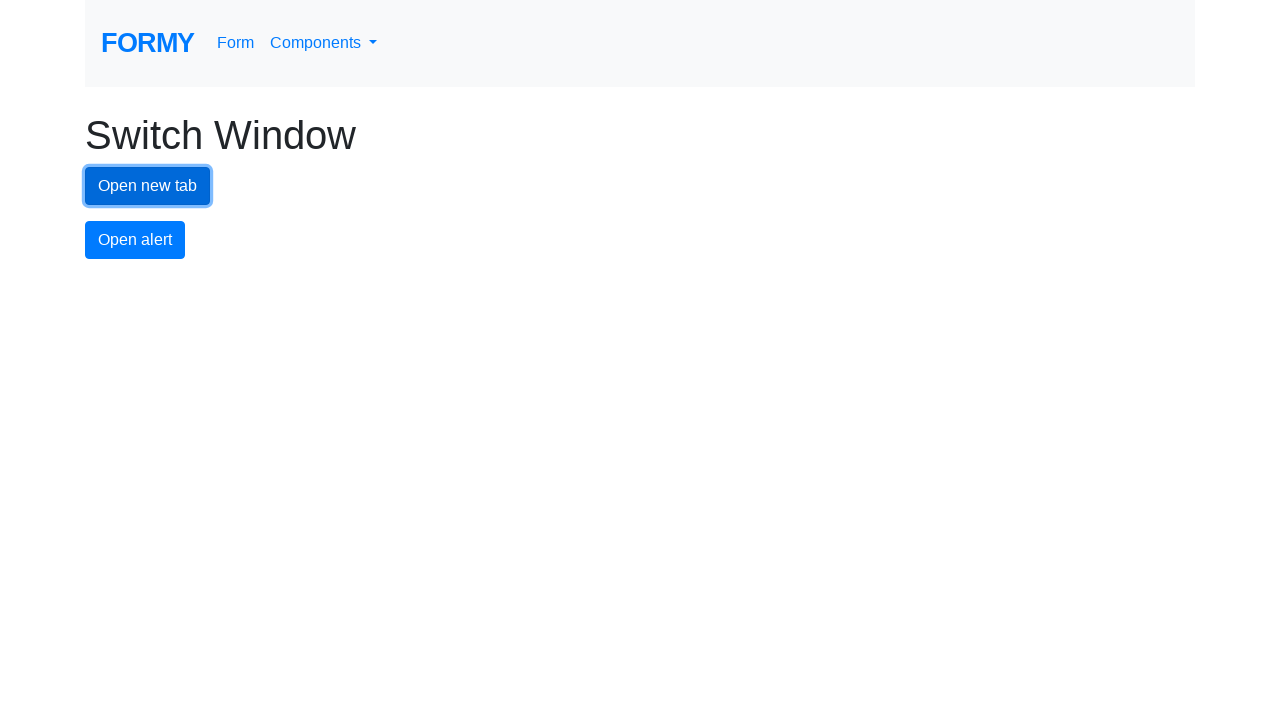

Waited for new page to load
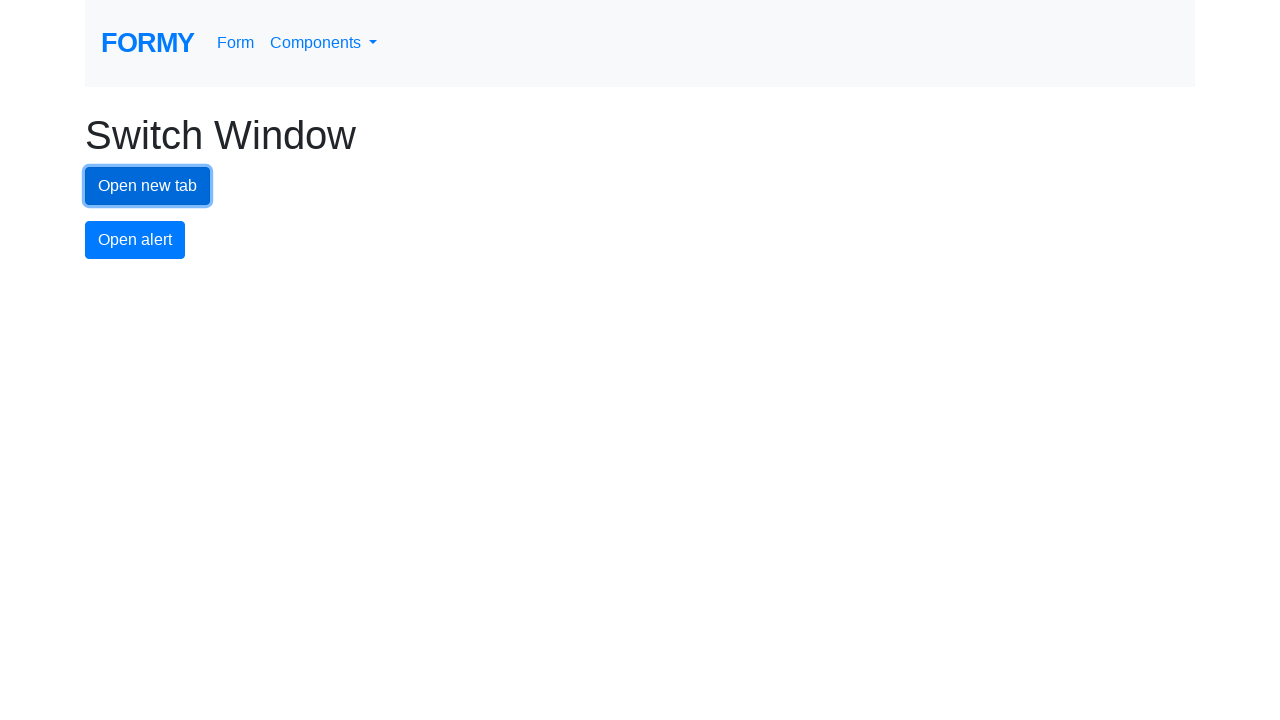

Switched back to the original page
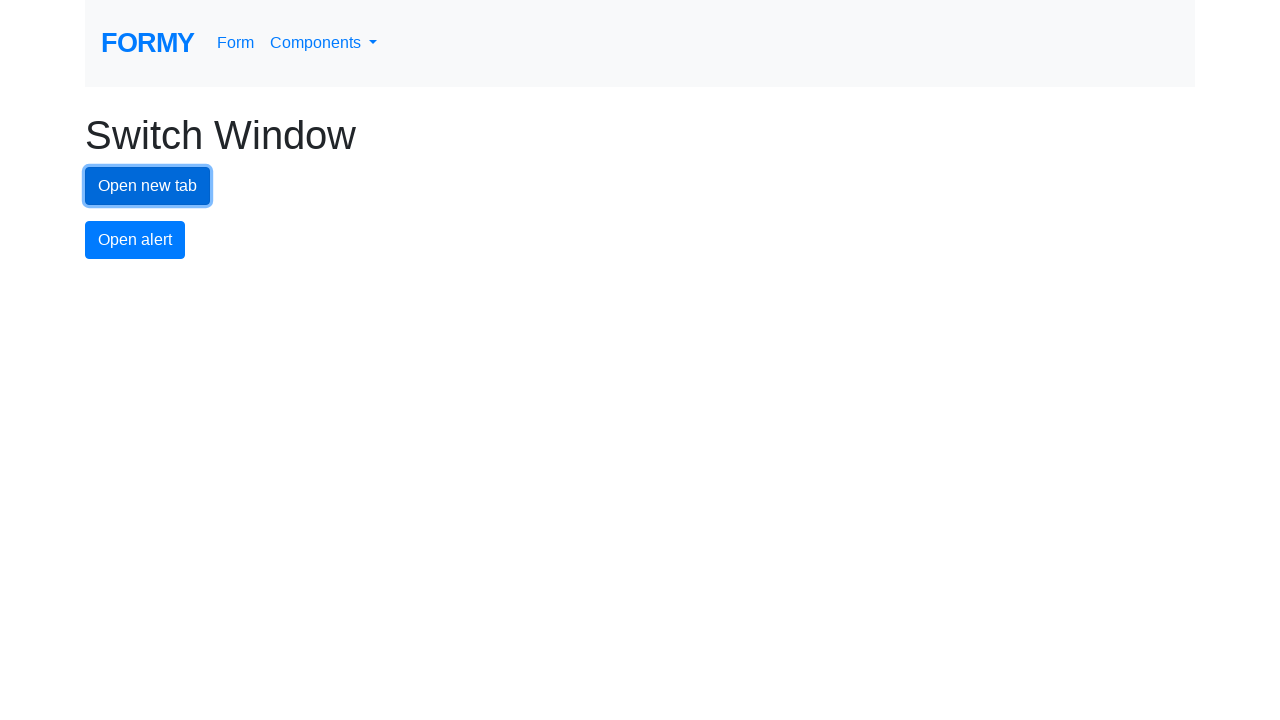

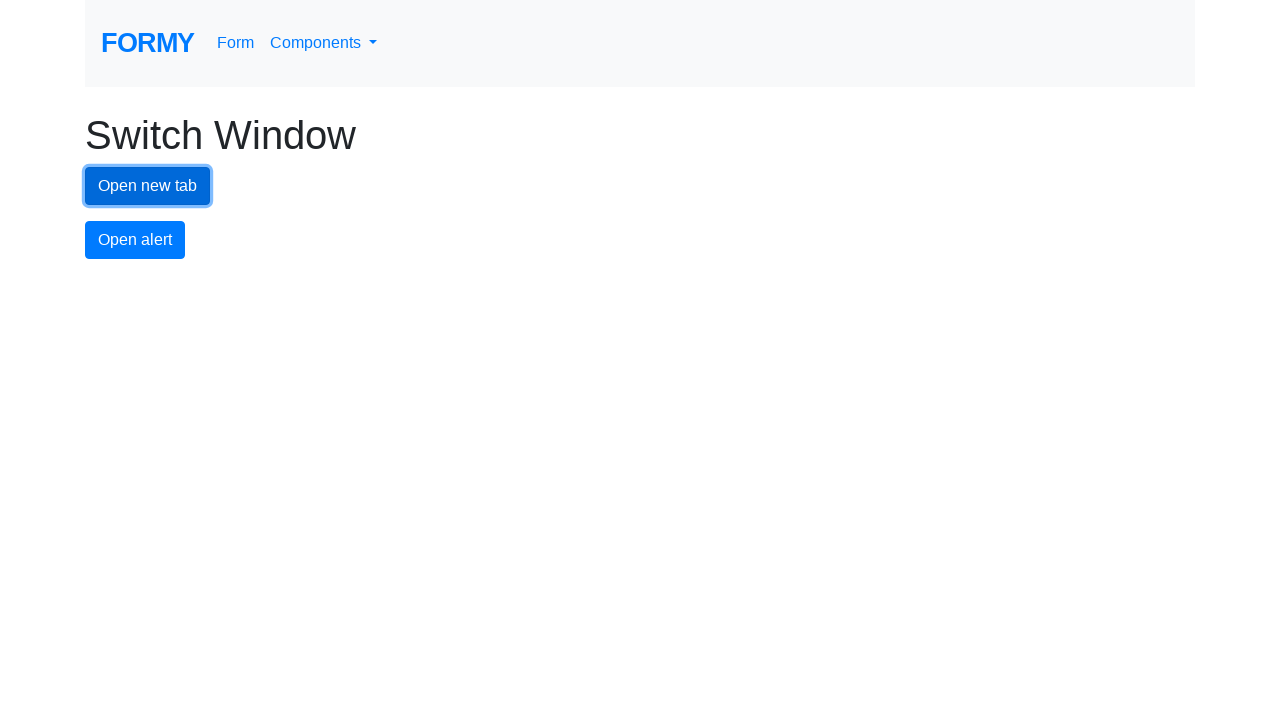